Navigates to remove.bg website and clicks the upload button to initiate the image upload process for background removal

Starting URL: https://www.remove.bg/

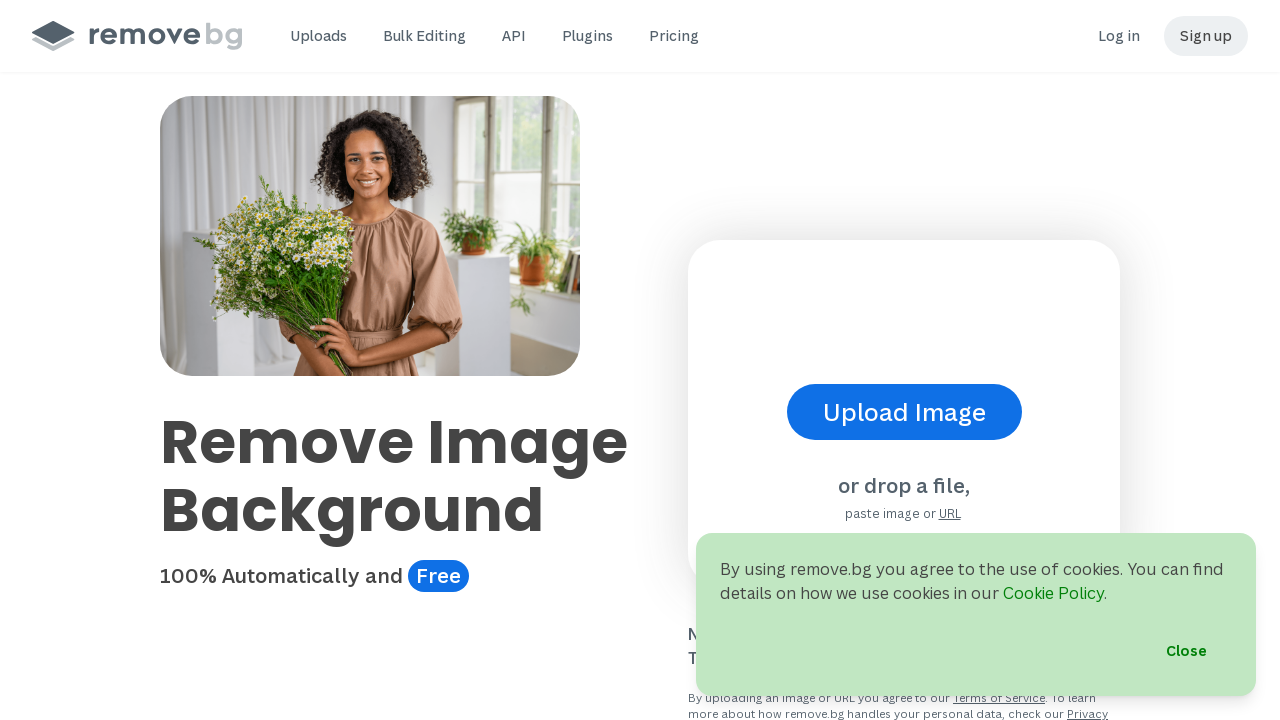

Waited for page to load (networkidle state)
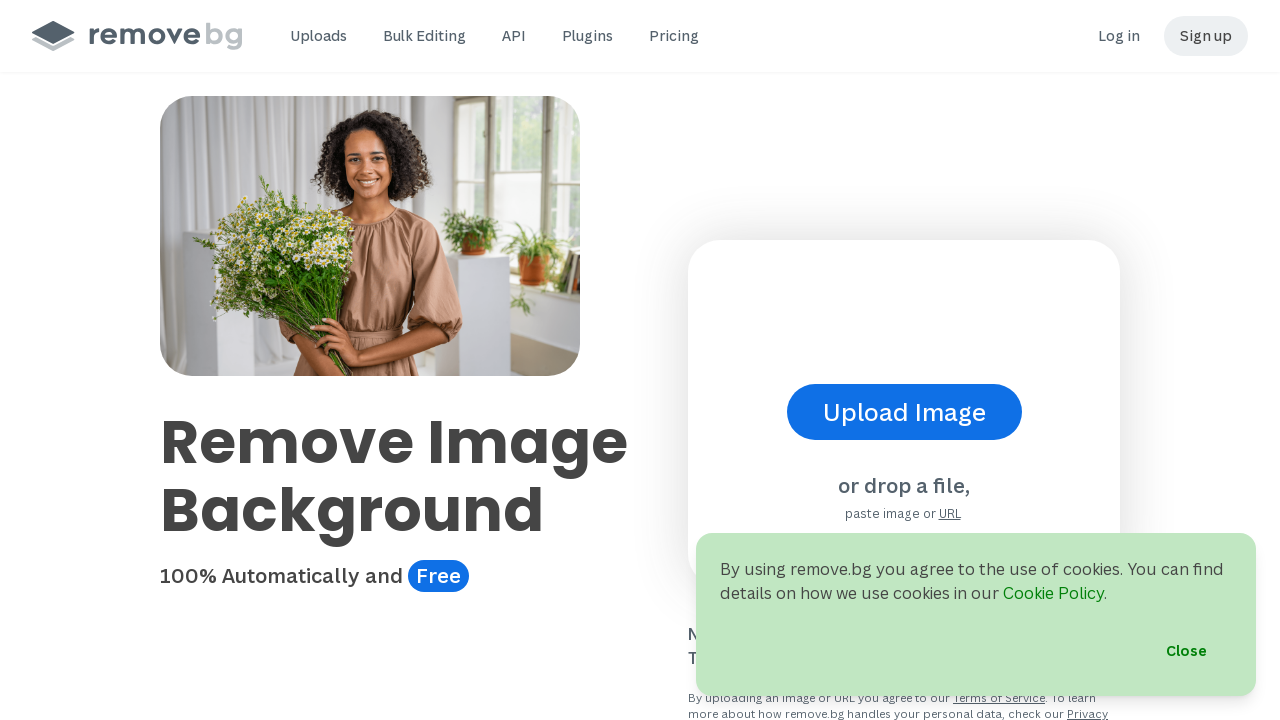

Clicked the upload button to initiate image upload process at (904, 412) on xpath=//div[@class='py-4 md:py-8']/descendant::button[1]
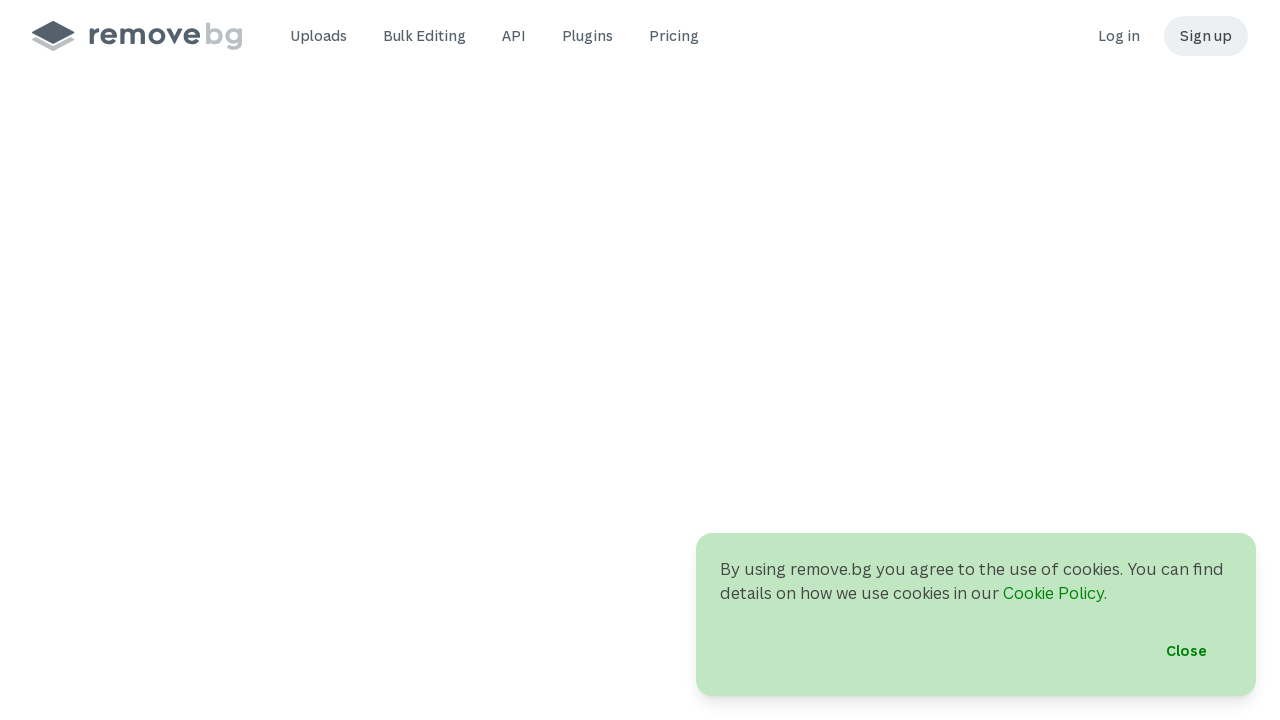

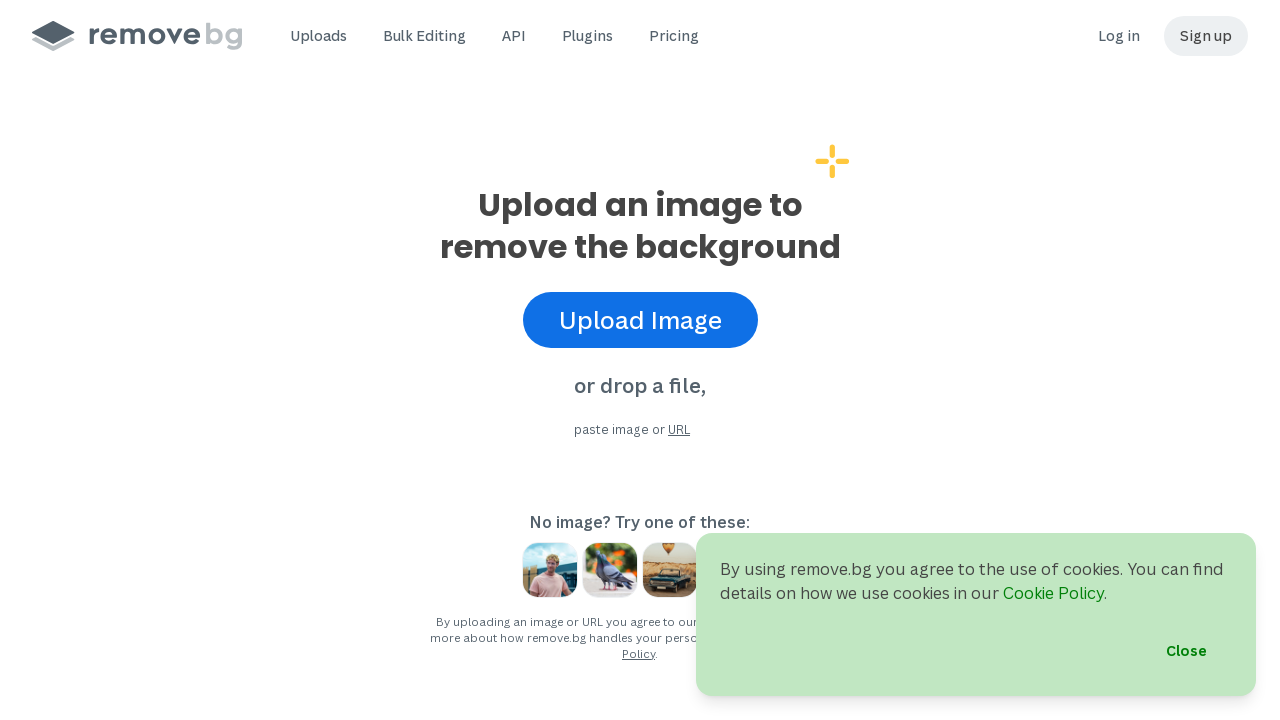